Tests dropdown functionality by selecting options using index and value selectors

Starting URL: https://the-internet.herokuapp.com/dropdown

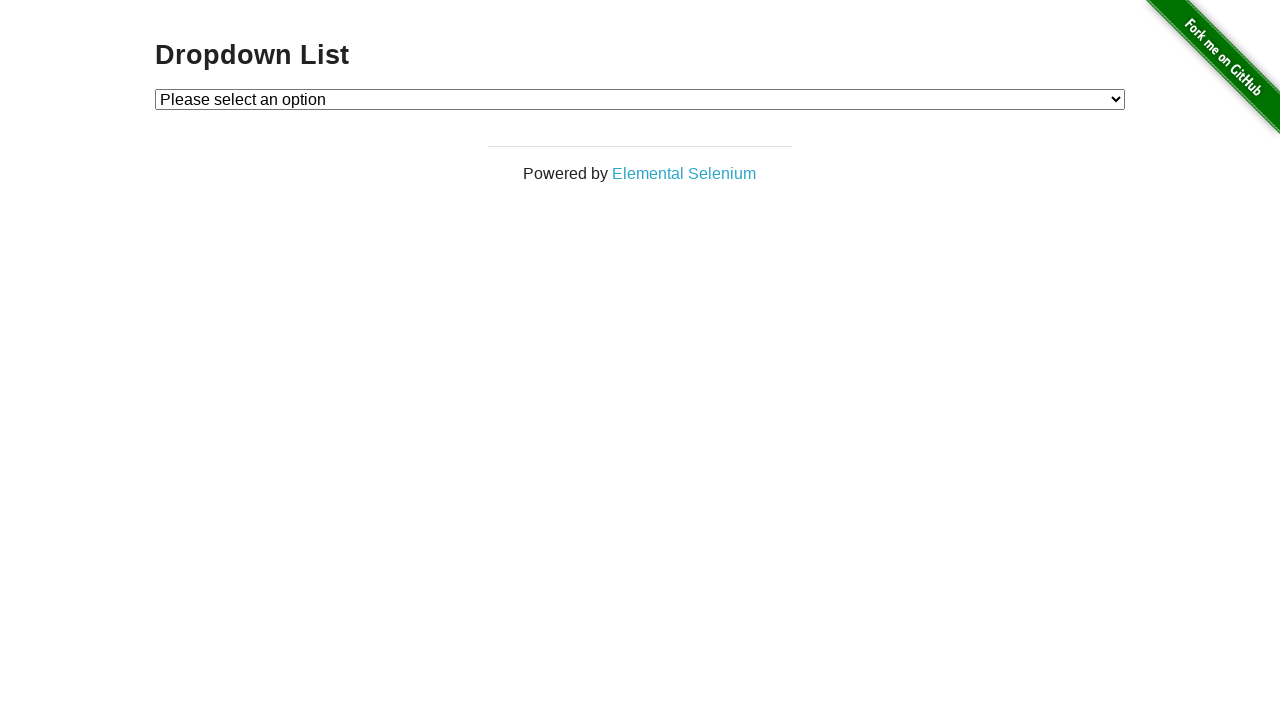

Selected dropdown option 1 by index on #dropdown
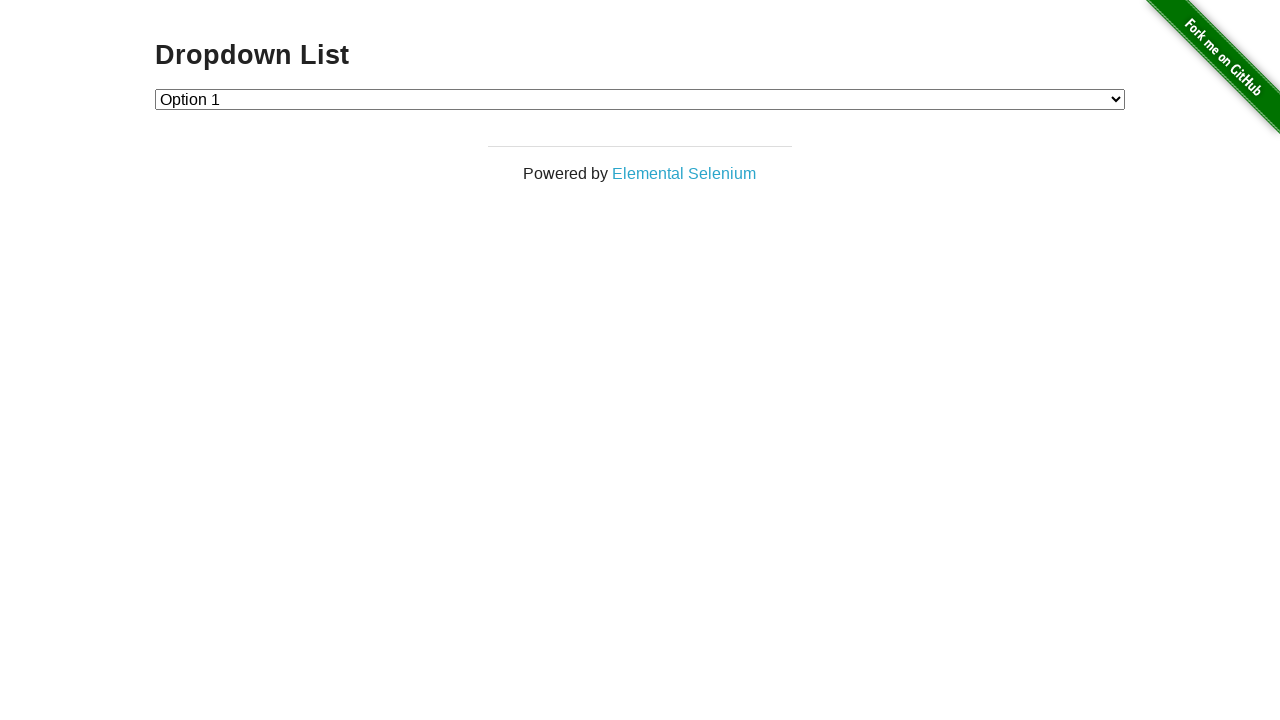

Selected dropdown option with value '2' on #dropdown
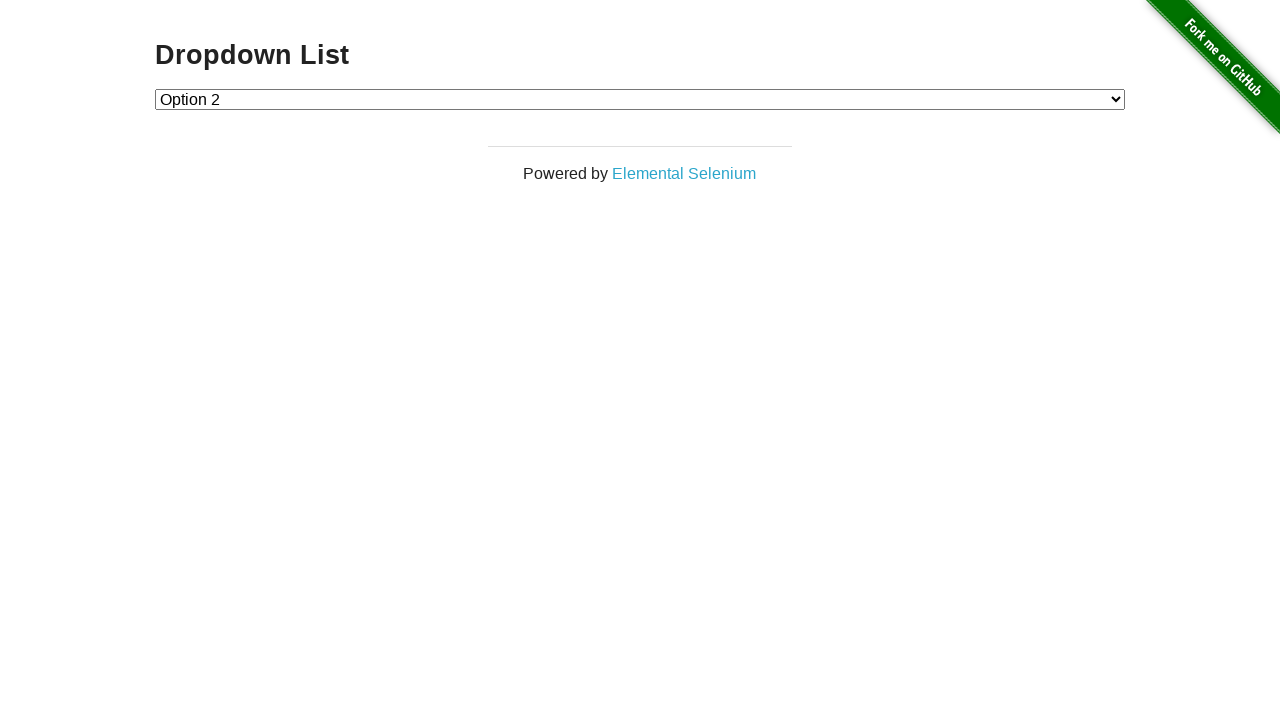

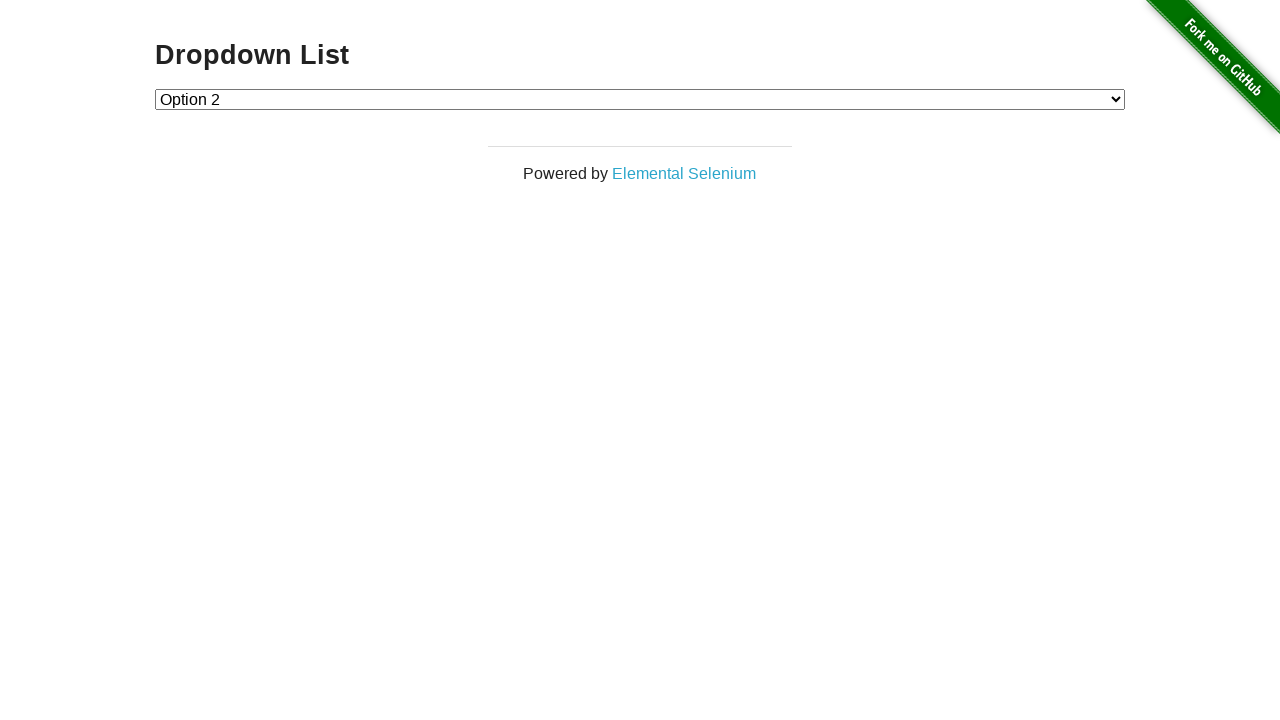